Tests the broken links and images page by navigating to it, scrolling down, and verifying that the broken link and broken image elements are present on the page.

Starting URL: https://demoqa.com/broken

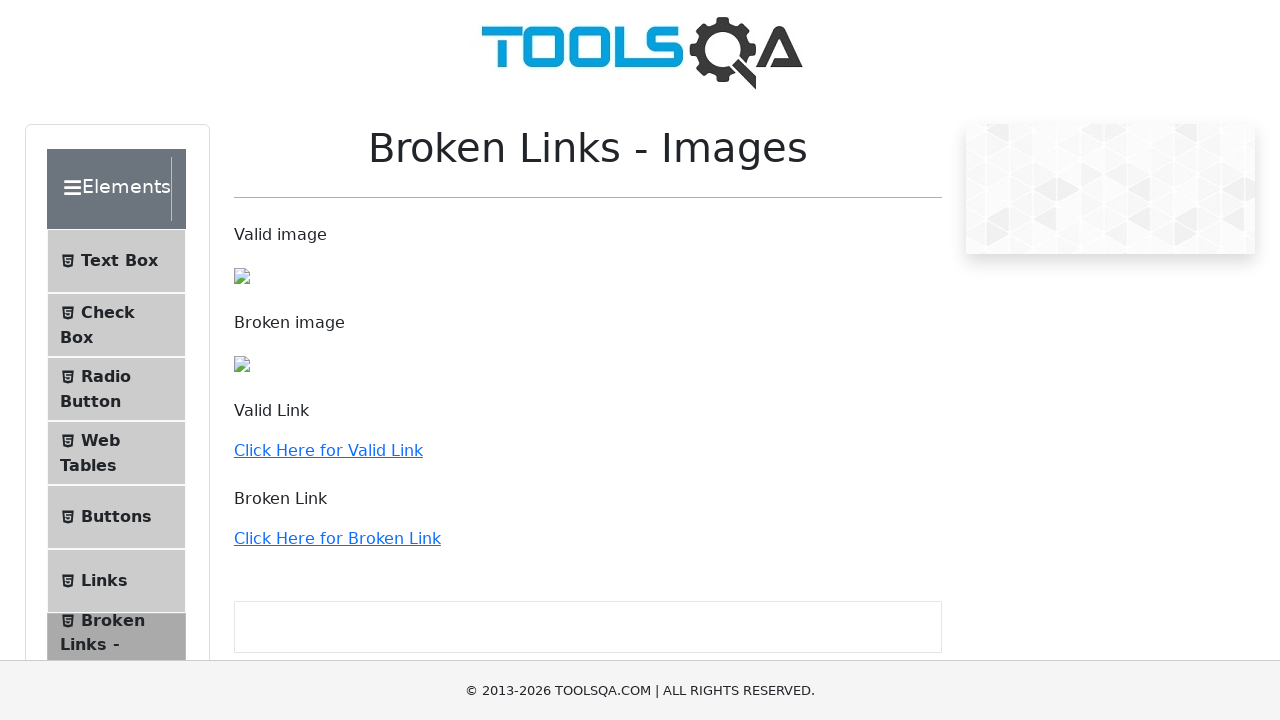

Navigated to broken links and images page
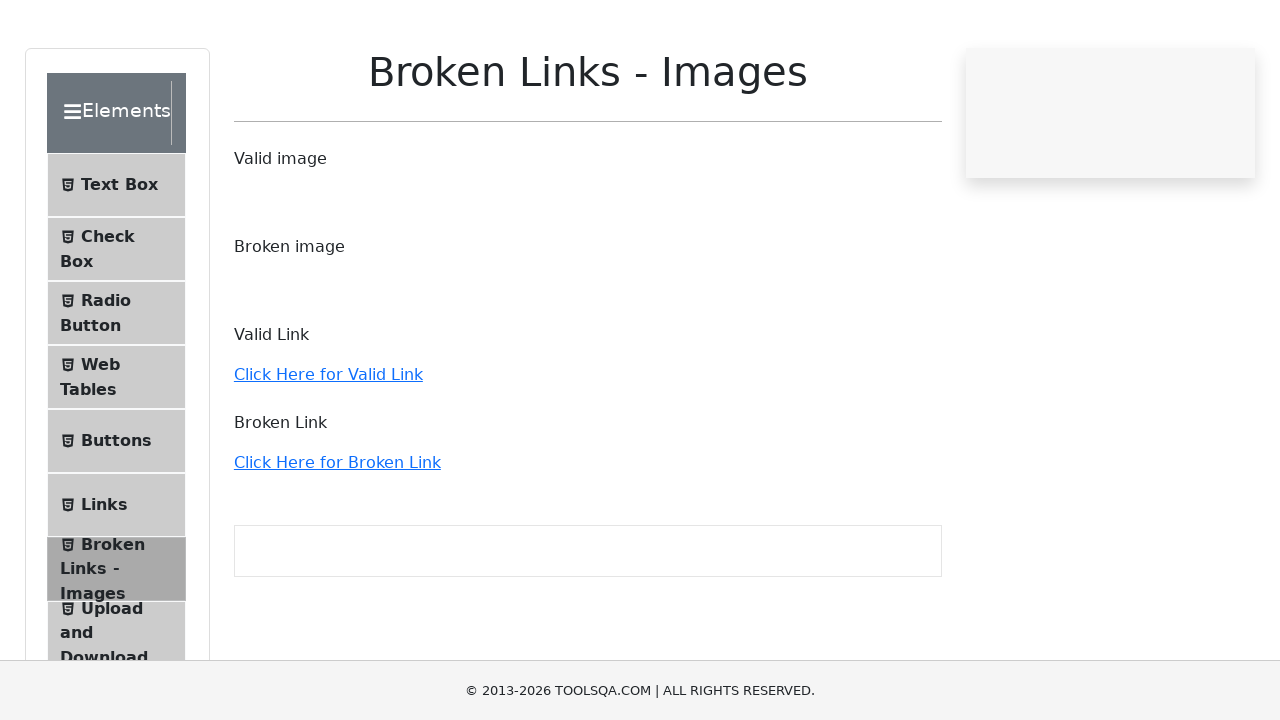

Page loaded with domcontentloaded state
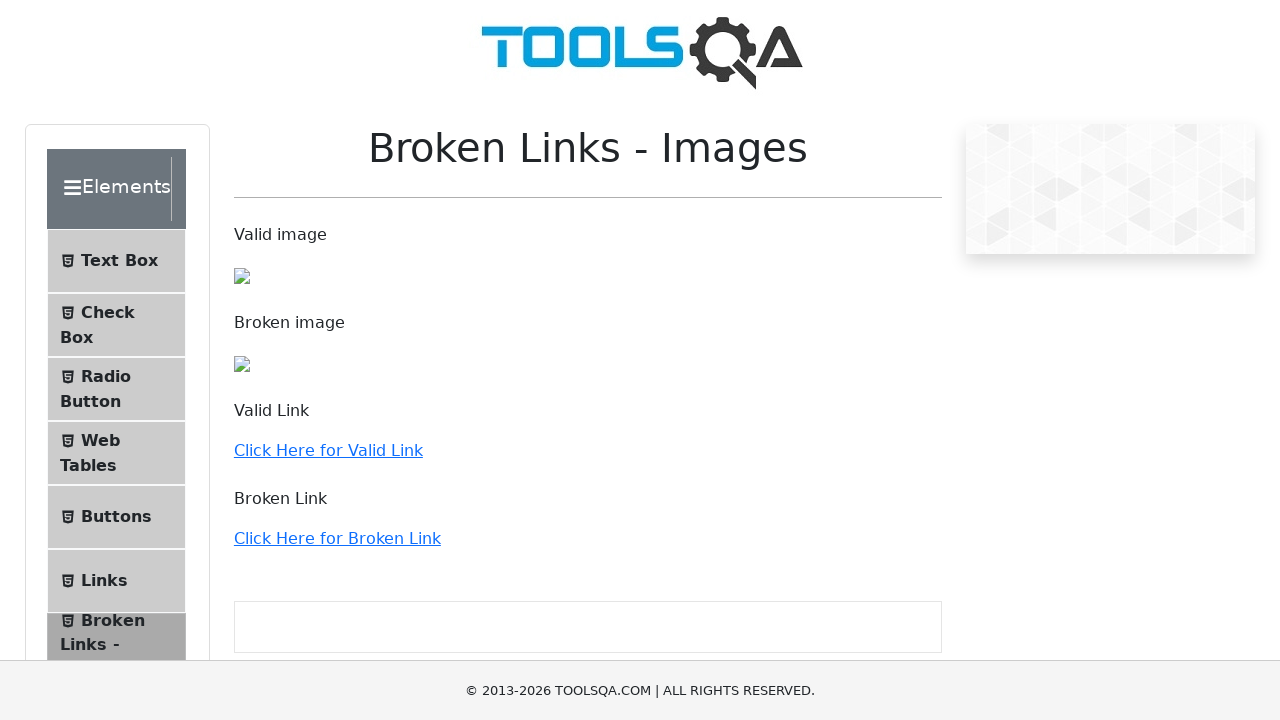

Scrolled down the page by 250 pixels
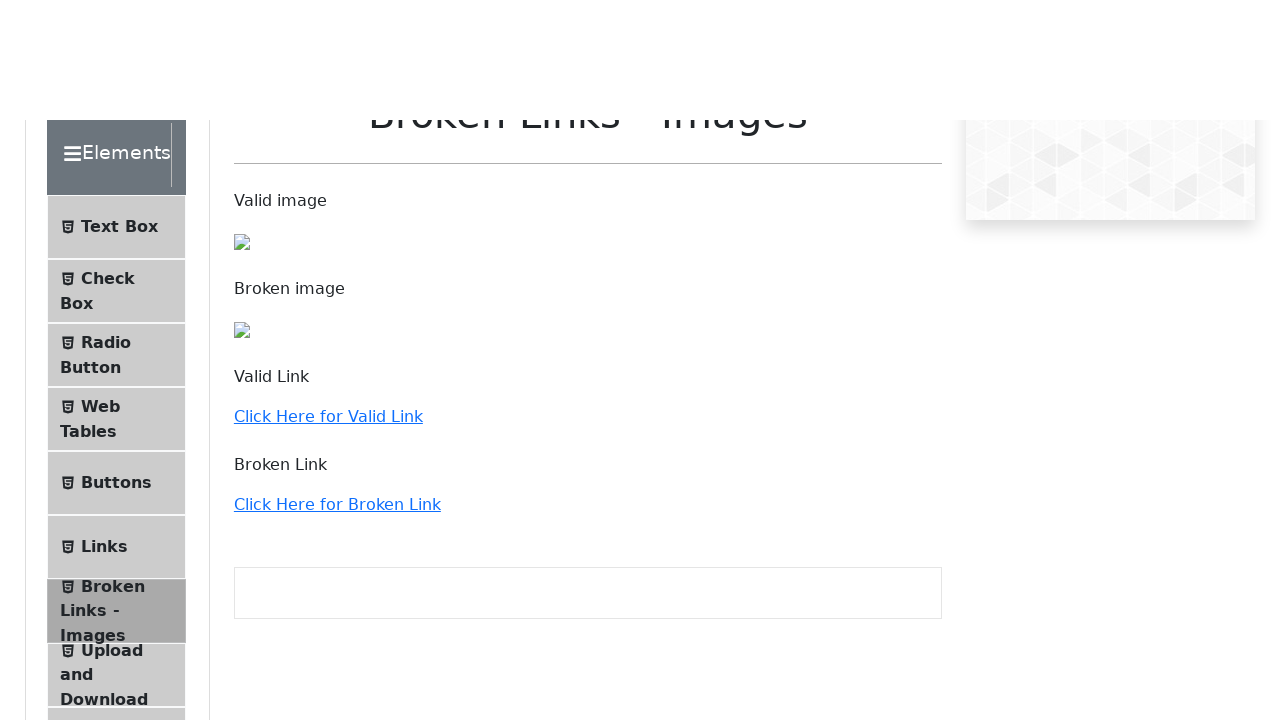

Located broken link element
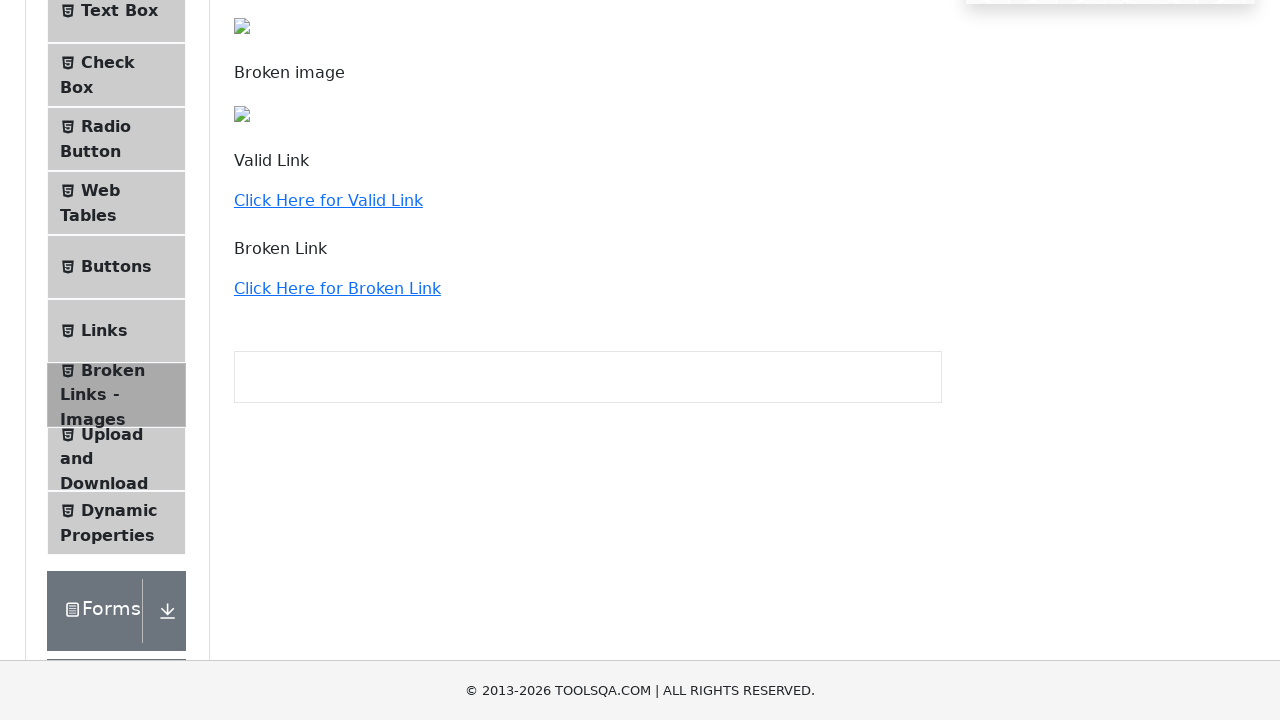

Broken link element is visible
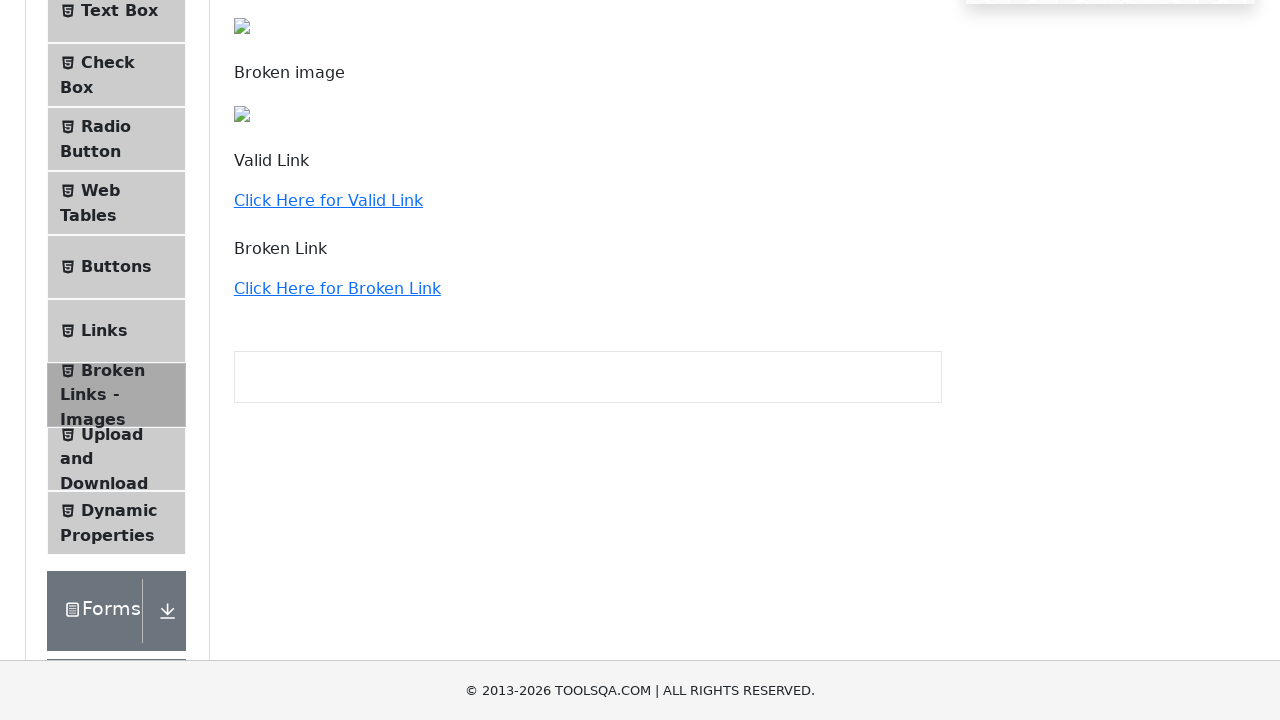

Located broken image element
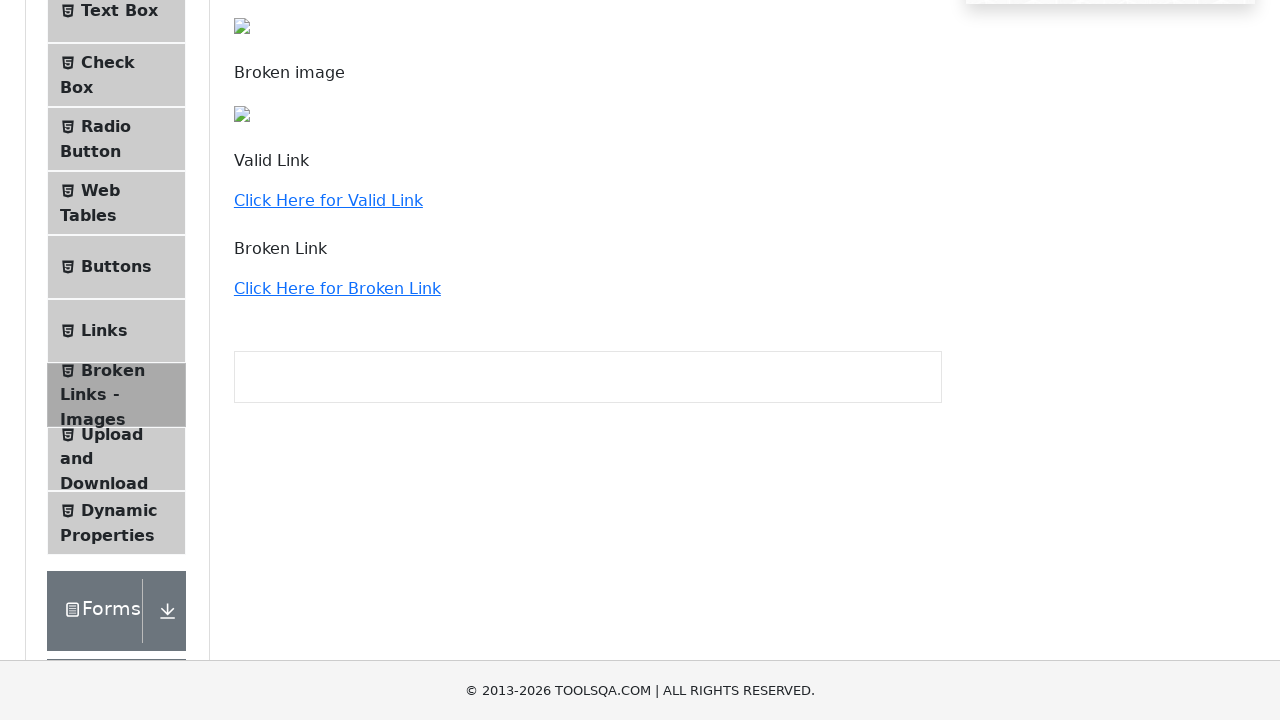

Broken image element is visible
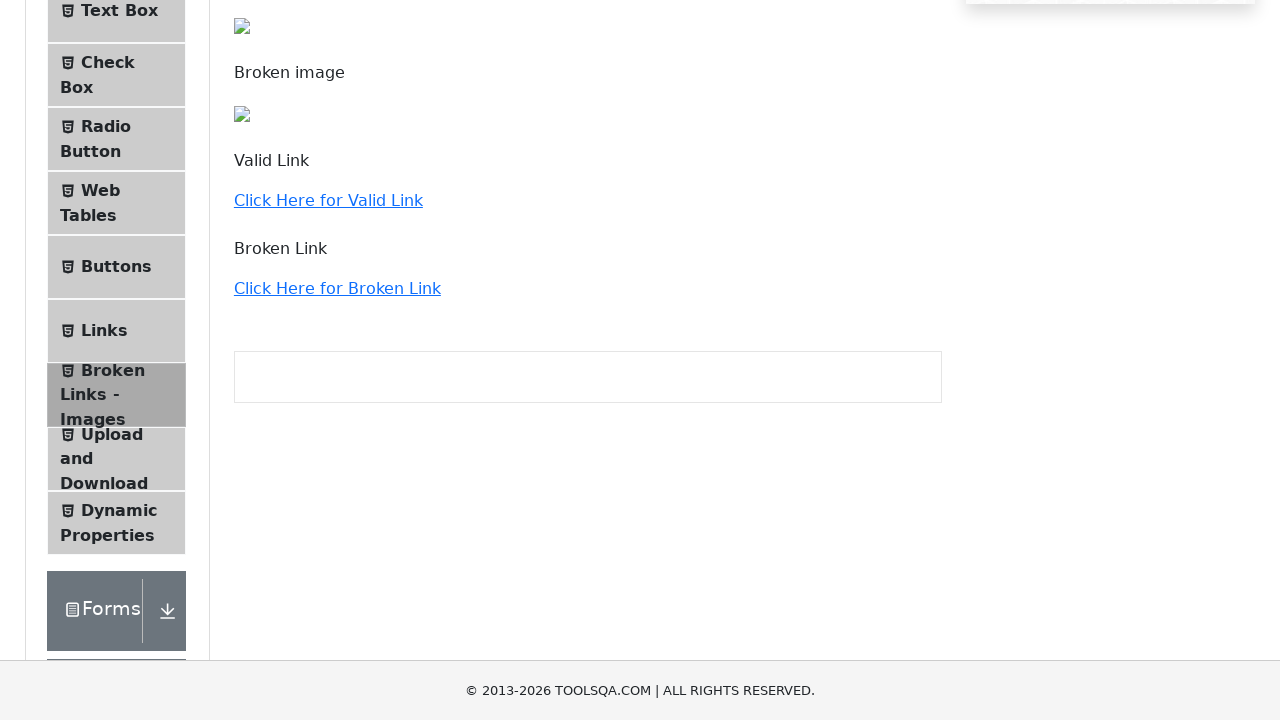

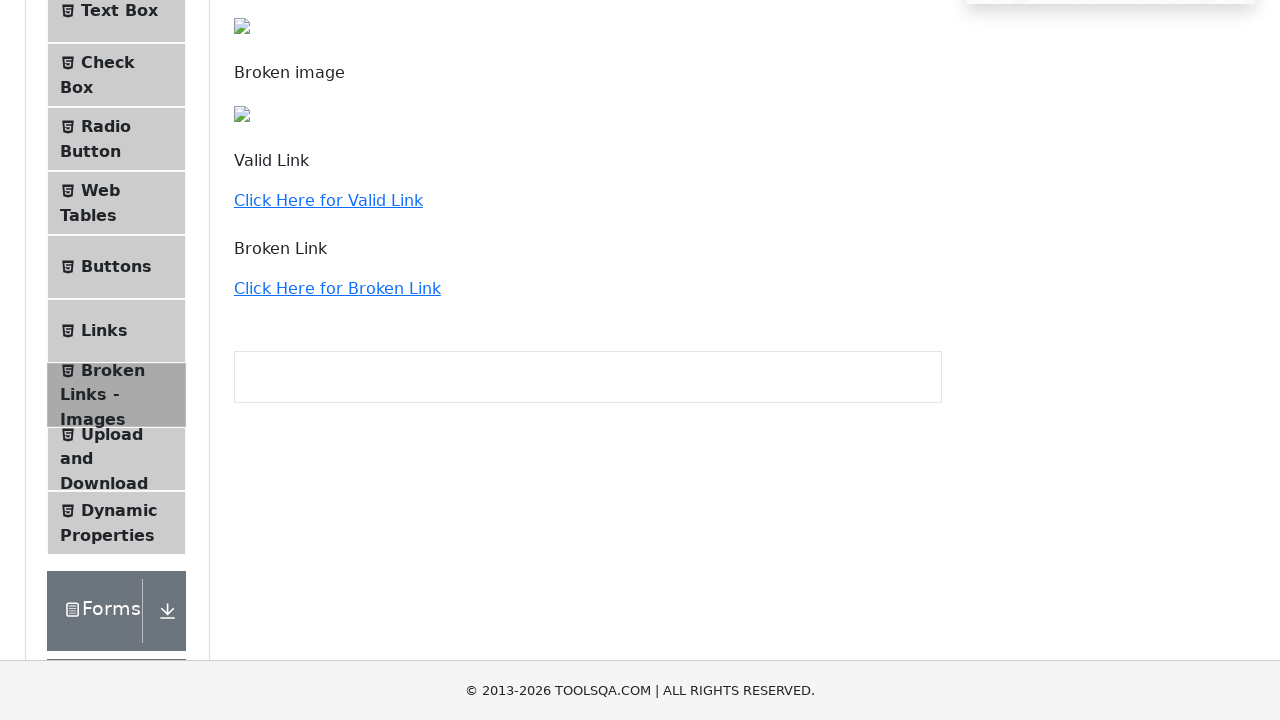